Navigates to a Stepik lesson page, fills in an answer in a text area field, and clicks the submit button to submit the solution.

Starting URL: https://stepik.org/lesson/25969/step/12

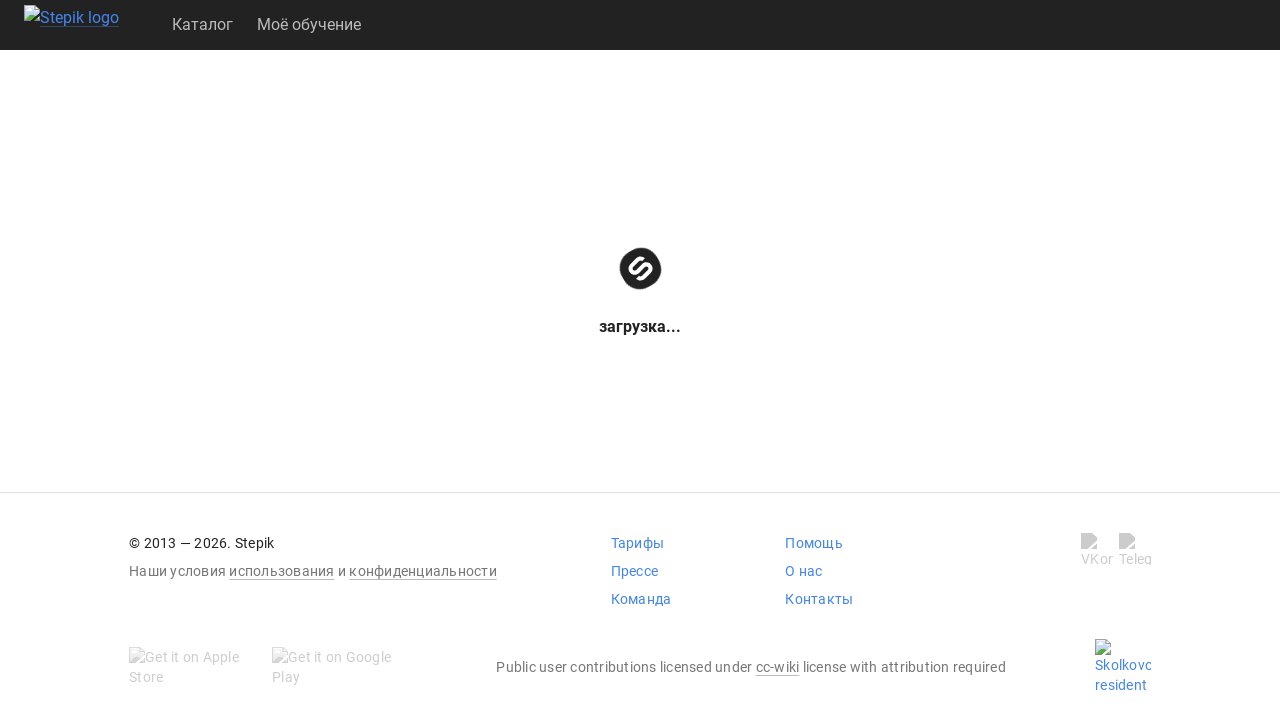

Waited for textarea to be visible
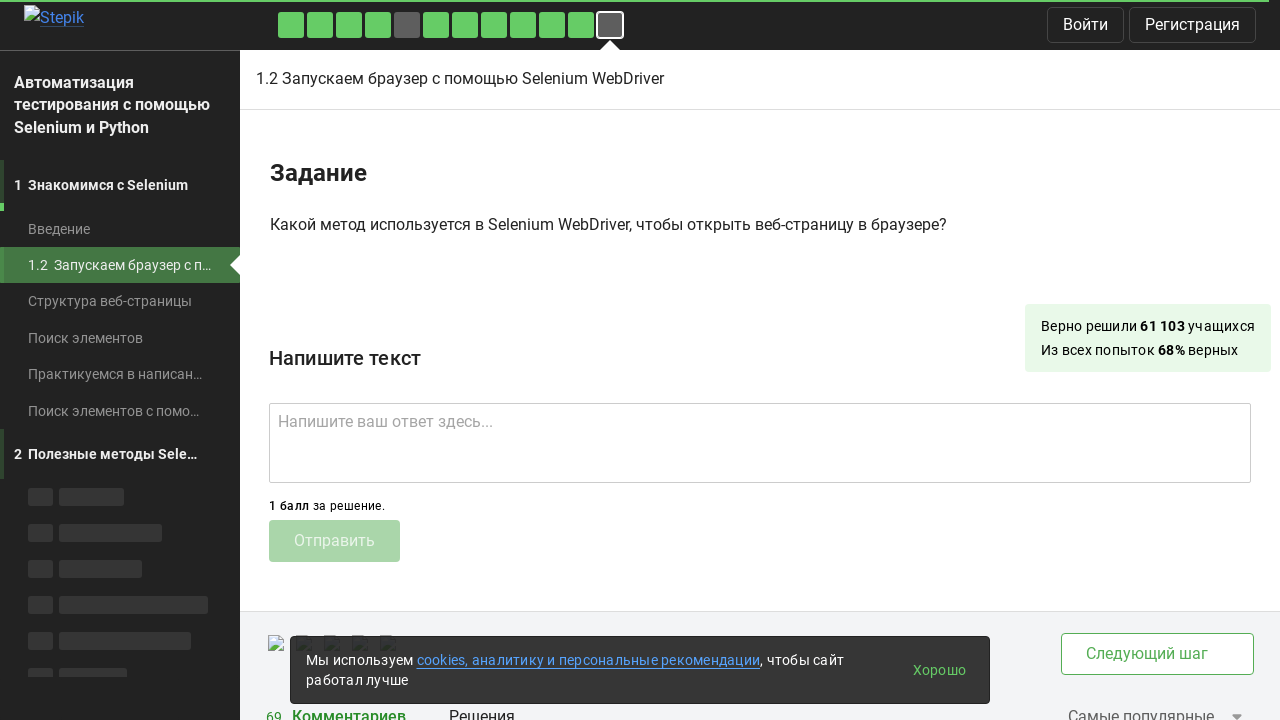

Filled textarea with answer 'get()' on .textarea
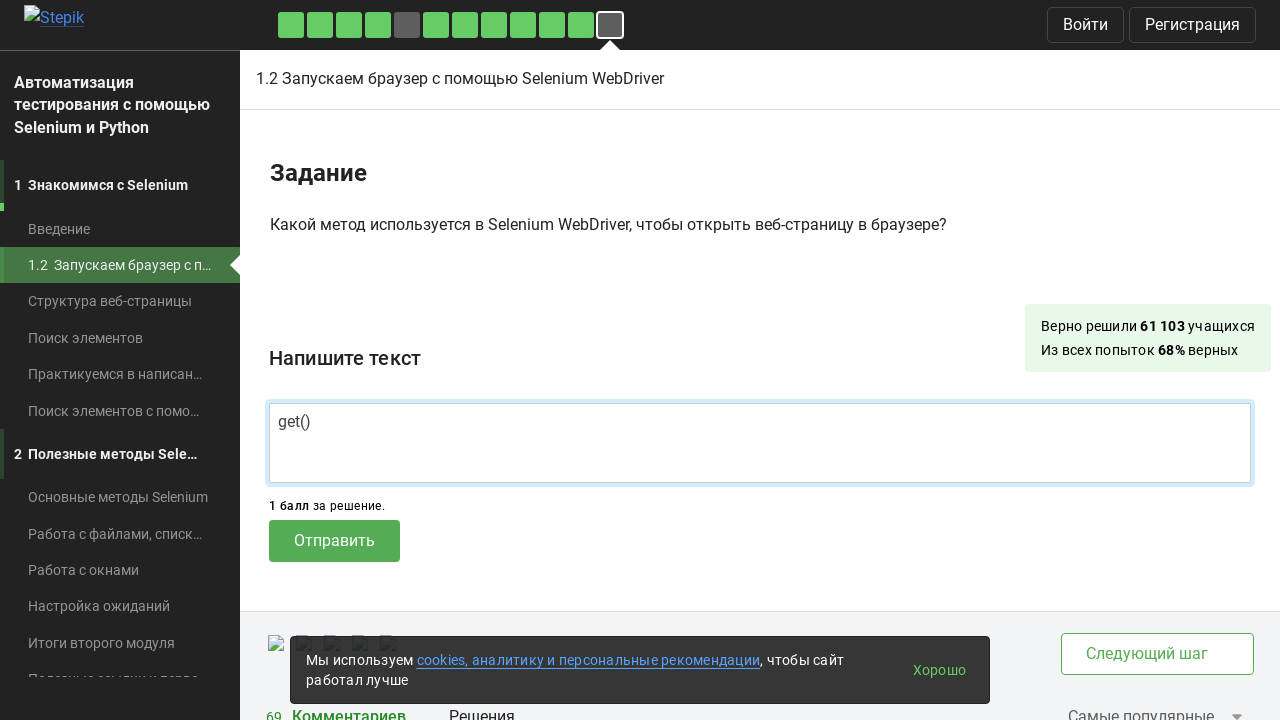

Clicked submit button to submit solution at (334, 541) on .submit-submission
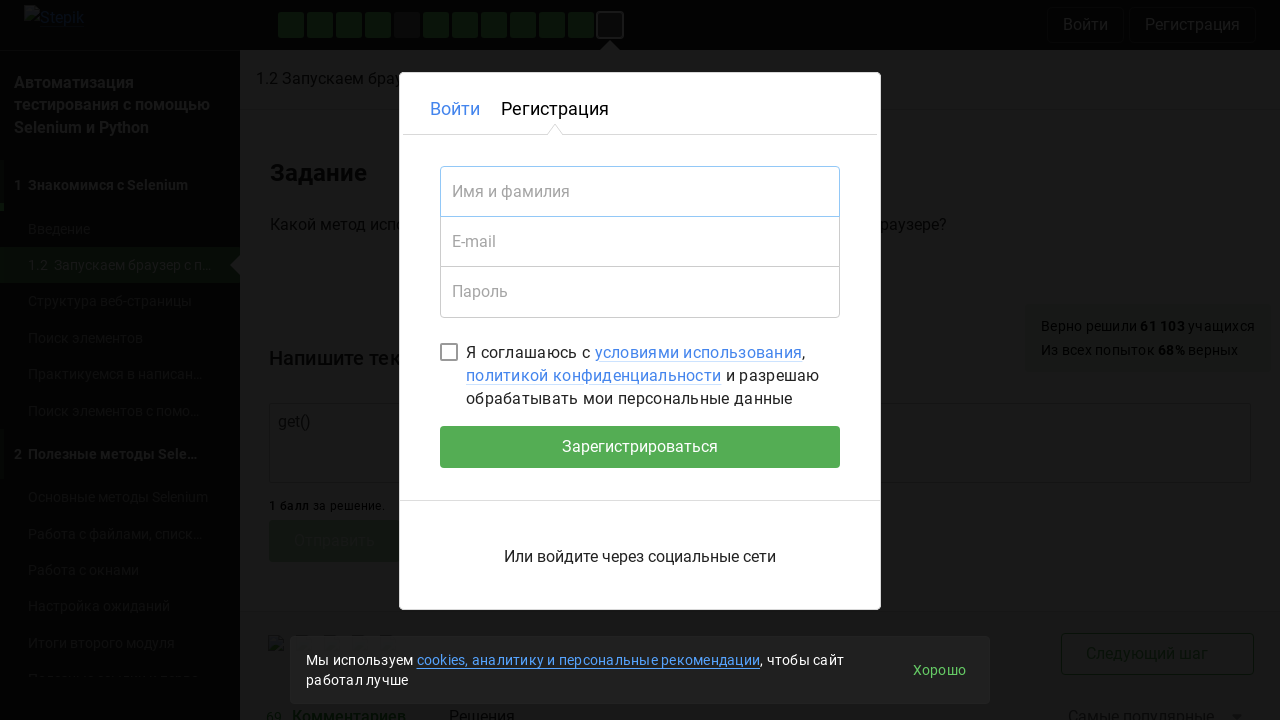

Waited for response/result to appear
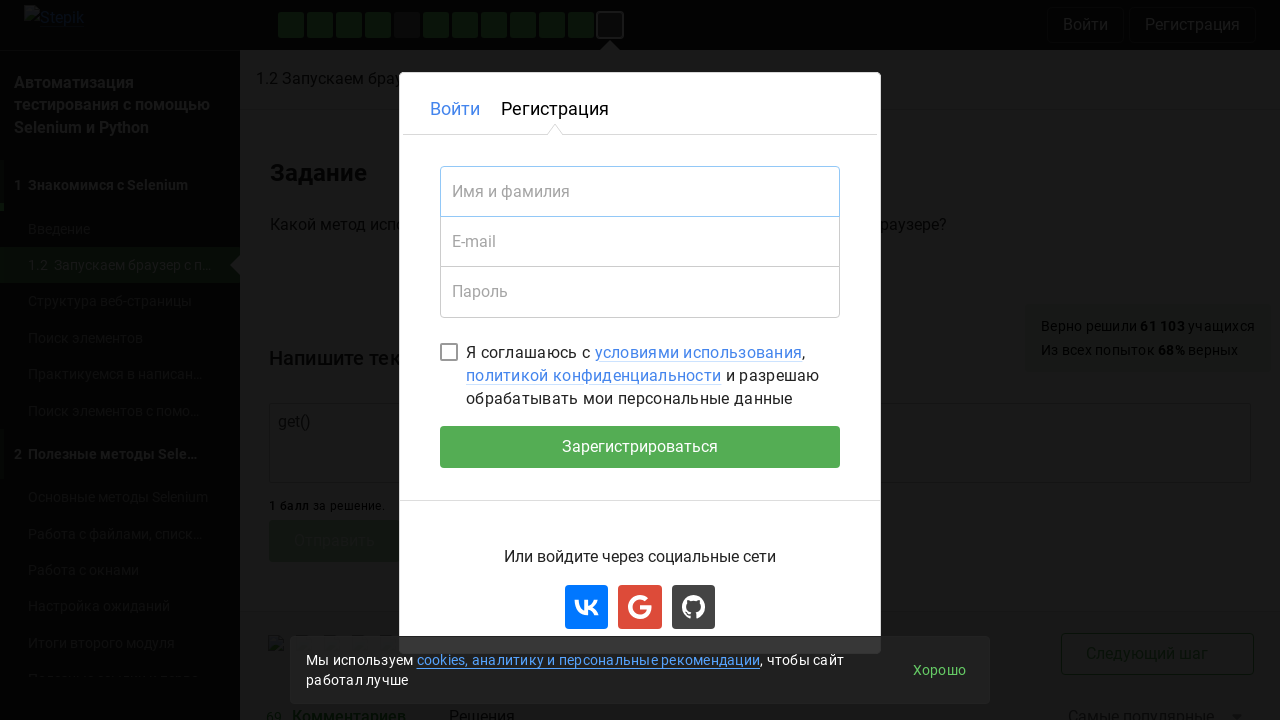

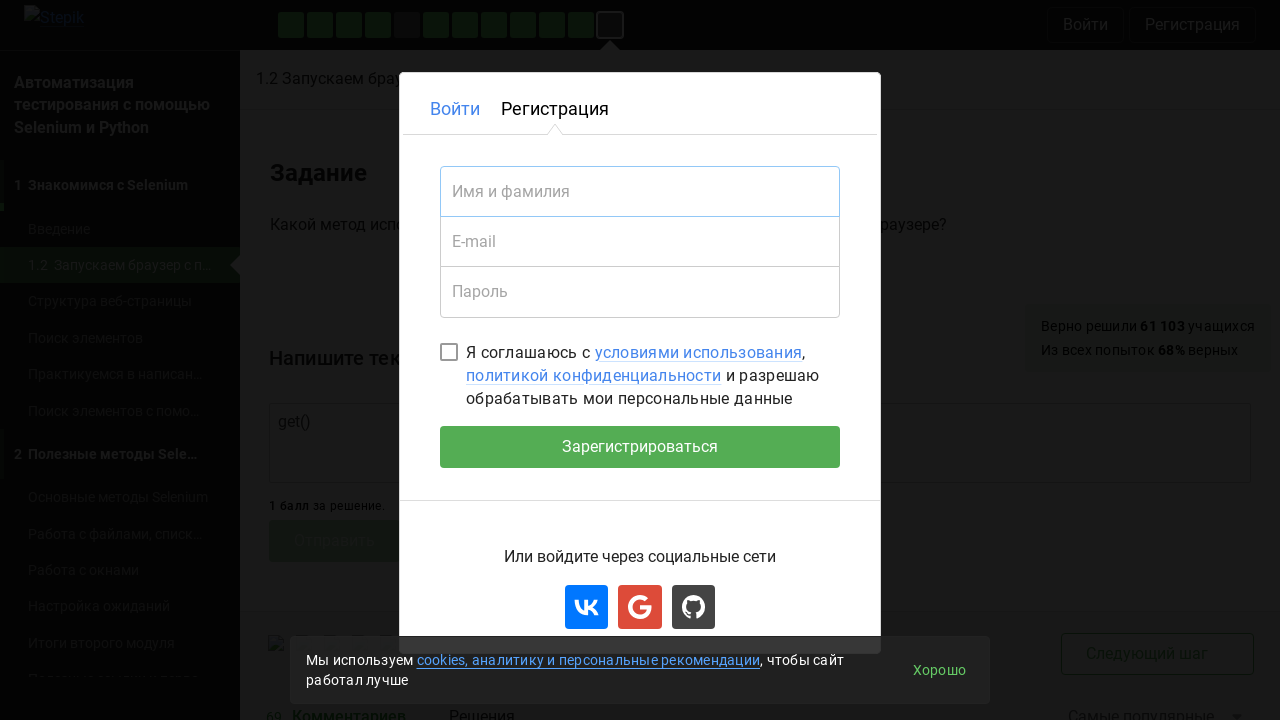